Verifies that the home page is visible, clicks on the 'Test Cases' button, and verifies successful navigation to the test cases page.

Starting URL: https://automationexercise.com

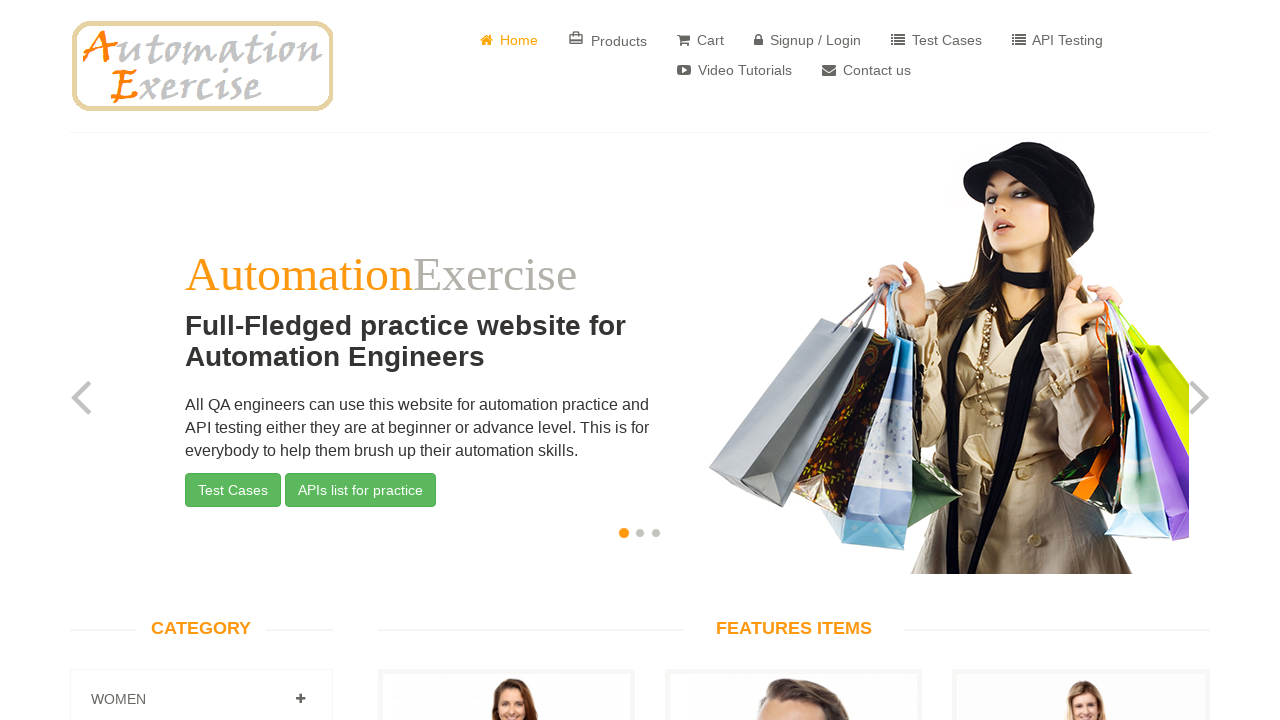

Waited for body element to load on home page
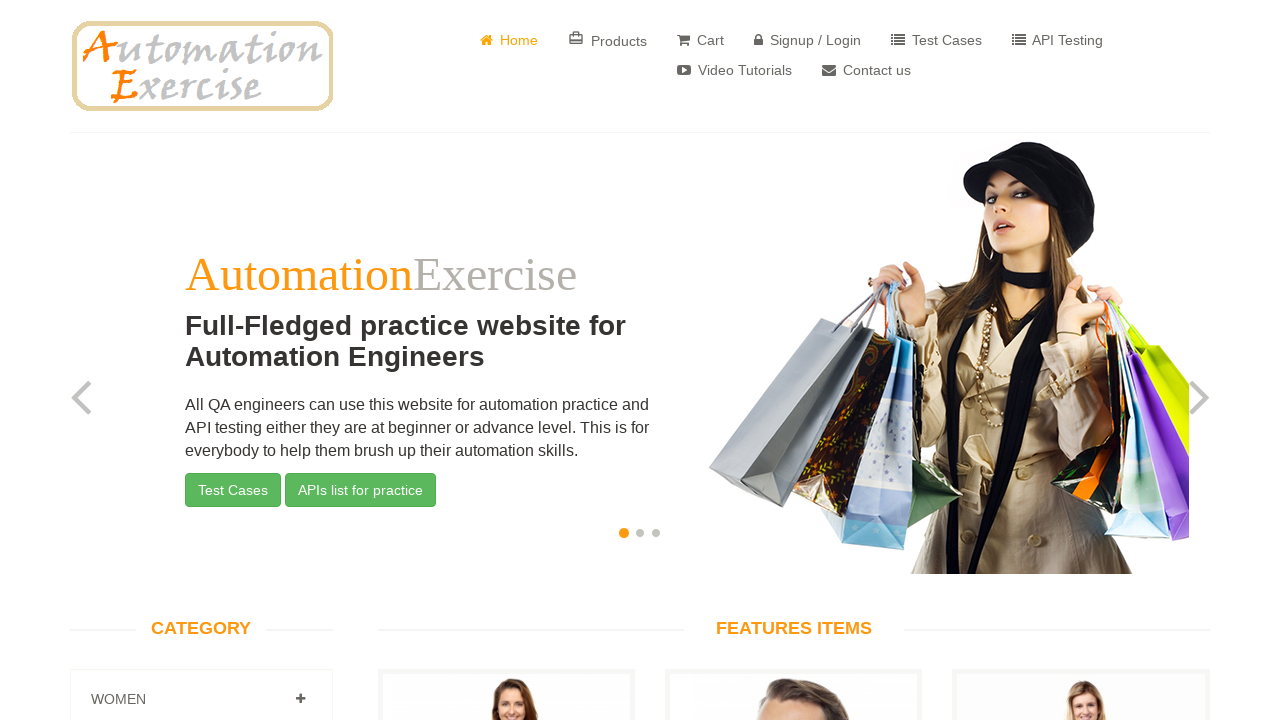

Verified home page body is visible
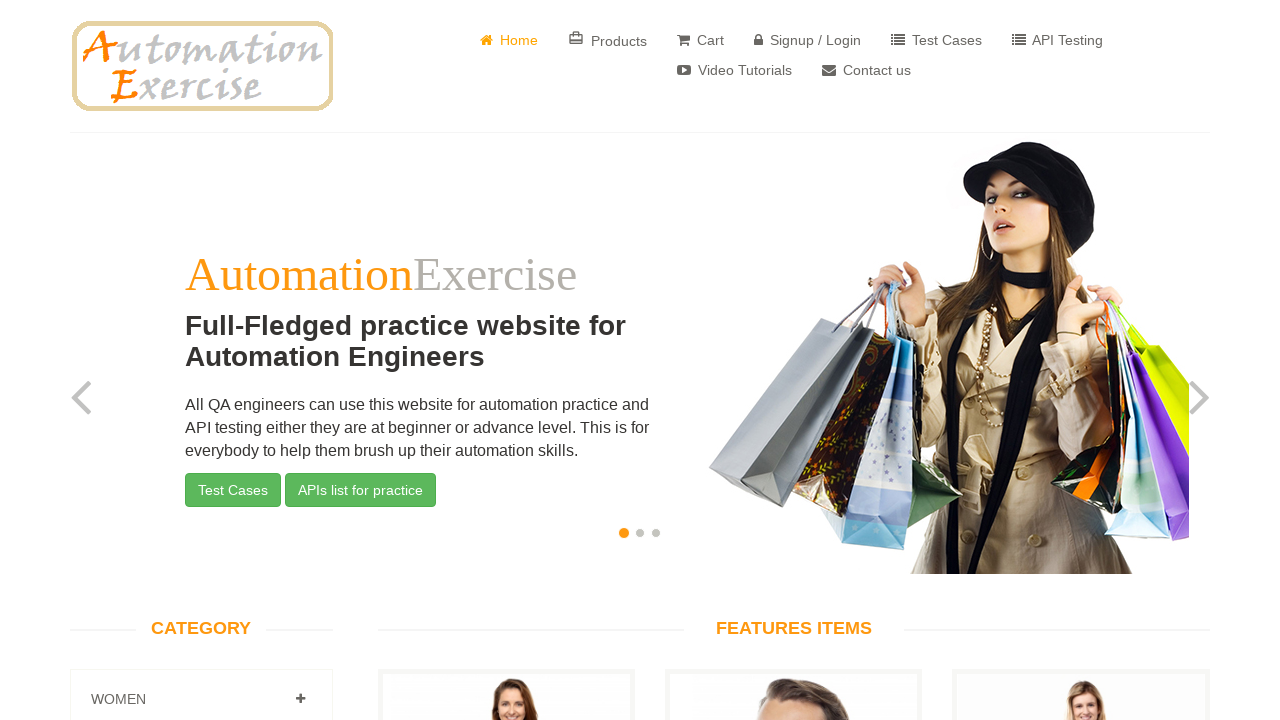

Clicked on 'Test Cases' button at (936, 40) on a:has-text('Test Cases')
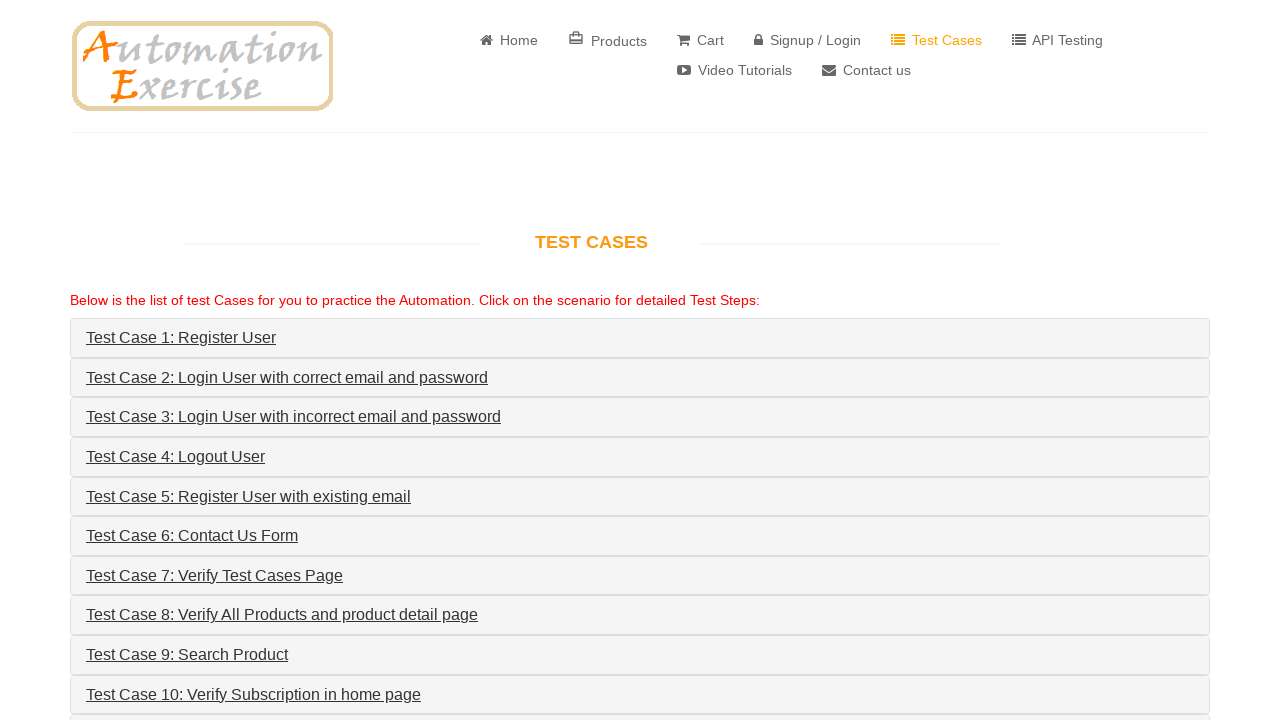

Waited for body element to load on test cases page
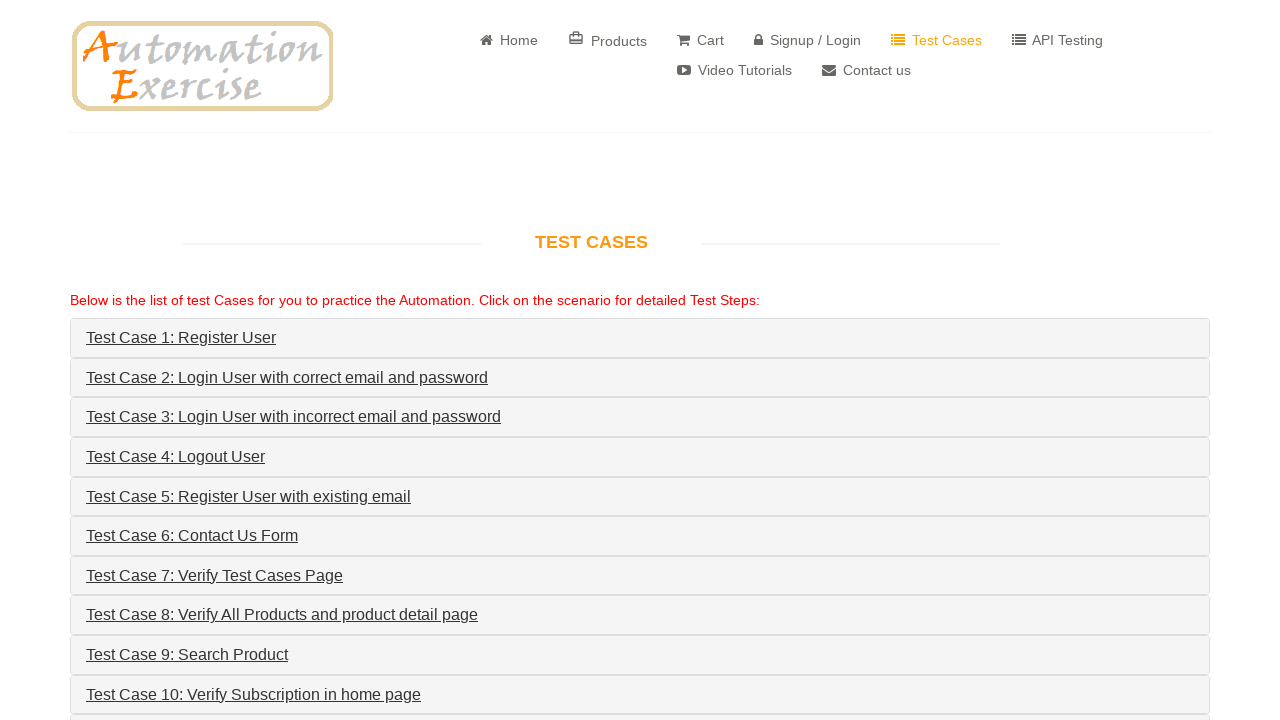

Verified test cases page body is visible
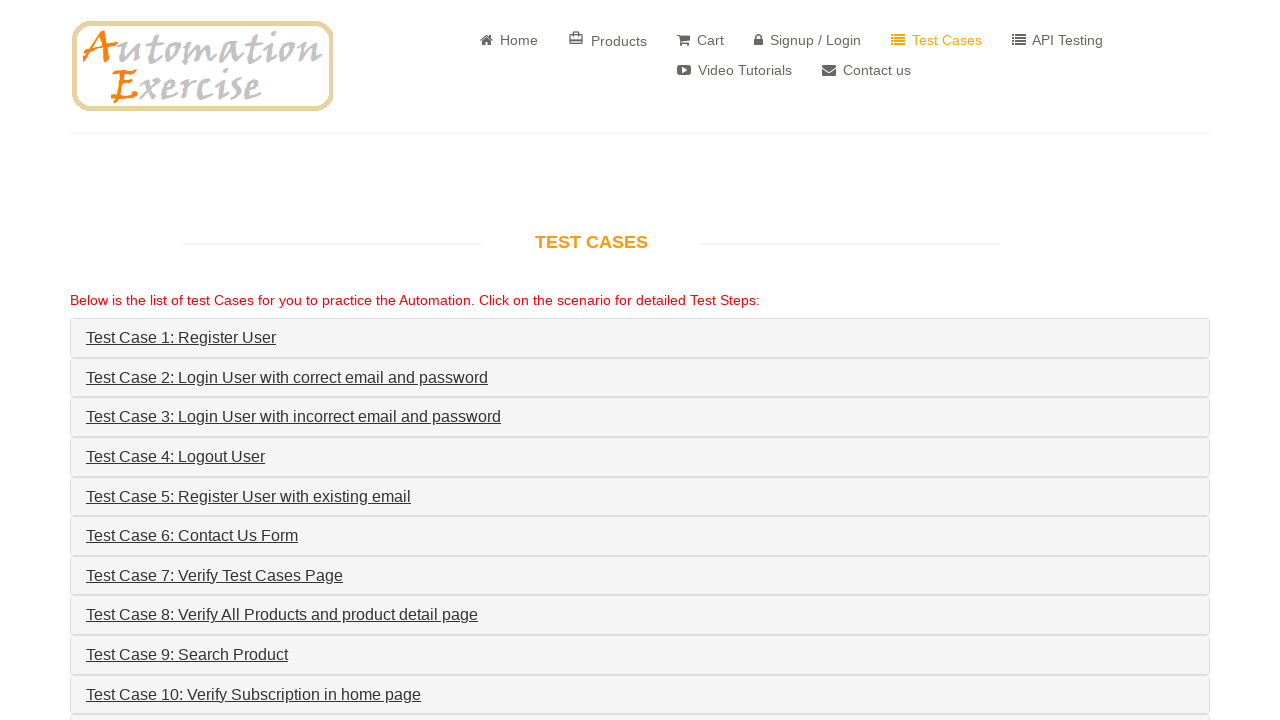

Verified successful navigation to test cases page by URL
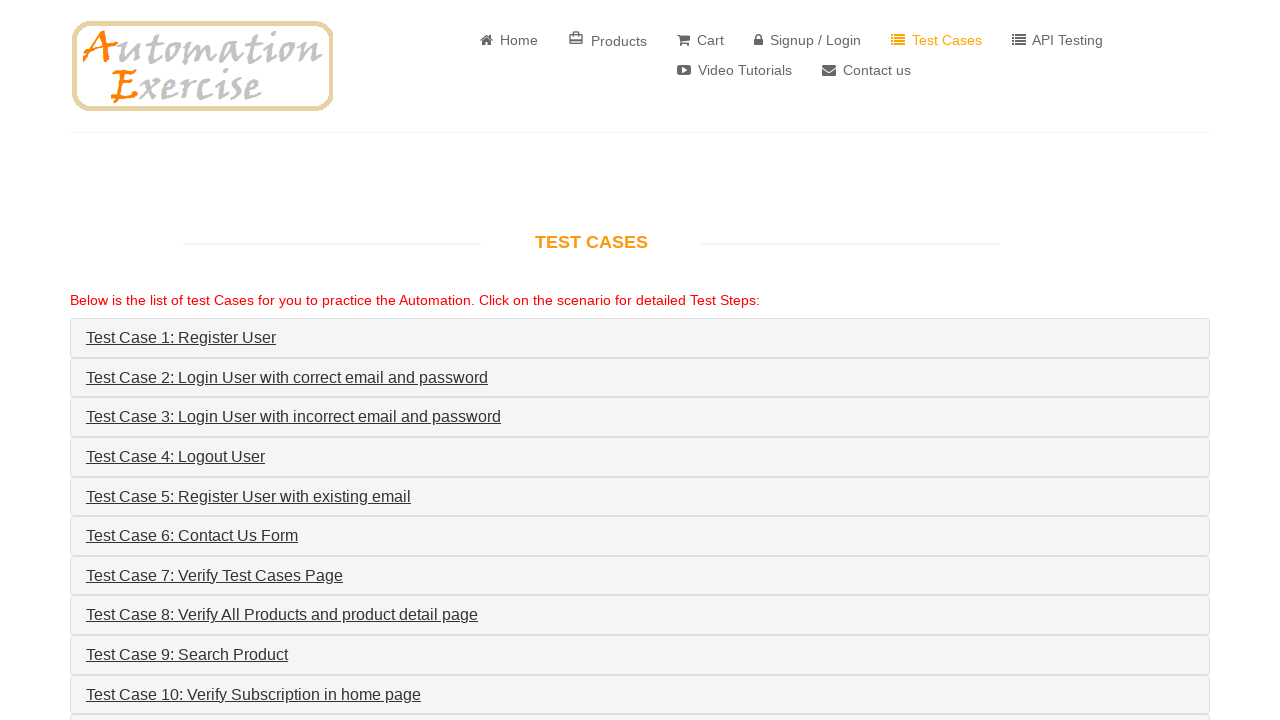

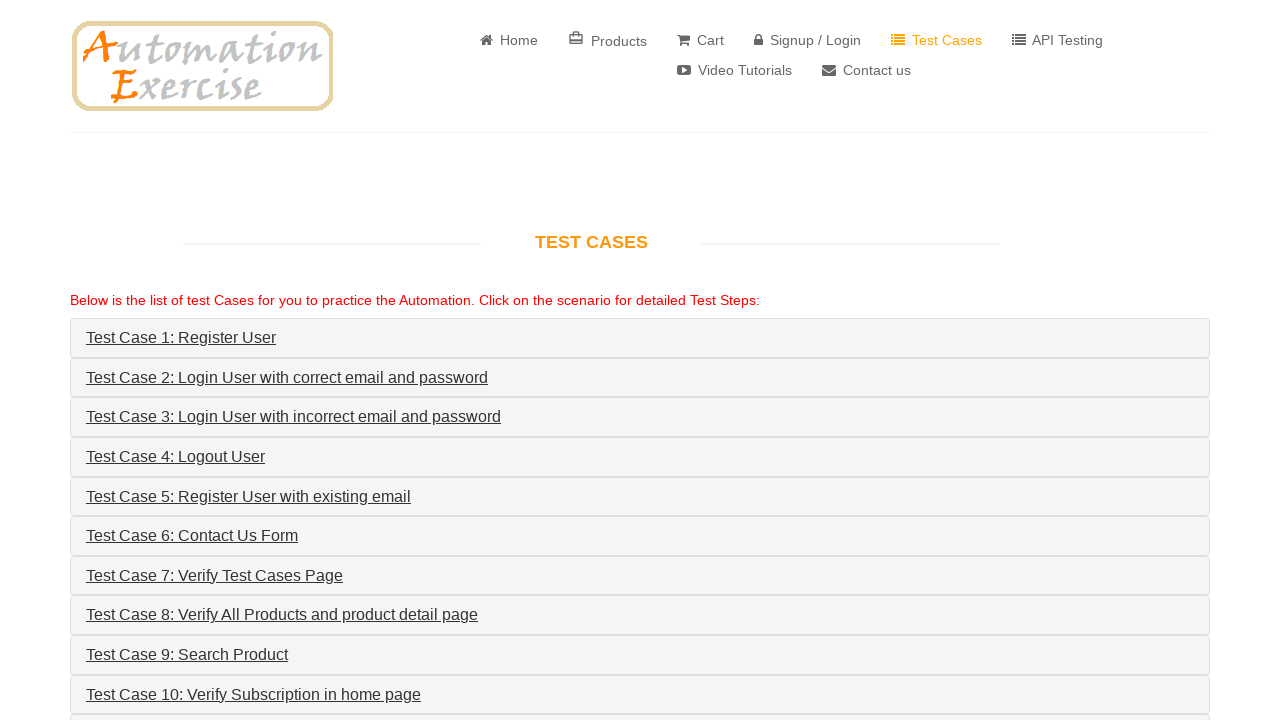